Tests laminate calculator with different room dimensions (7x9) and verifies the calculated area is 62.68 м2

Starting URL: https://masterskayapola.ru/kalkulyator/laminata.html

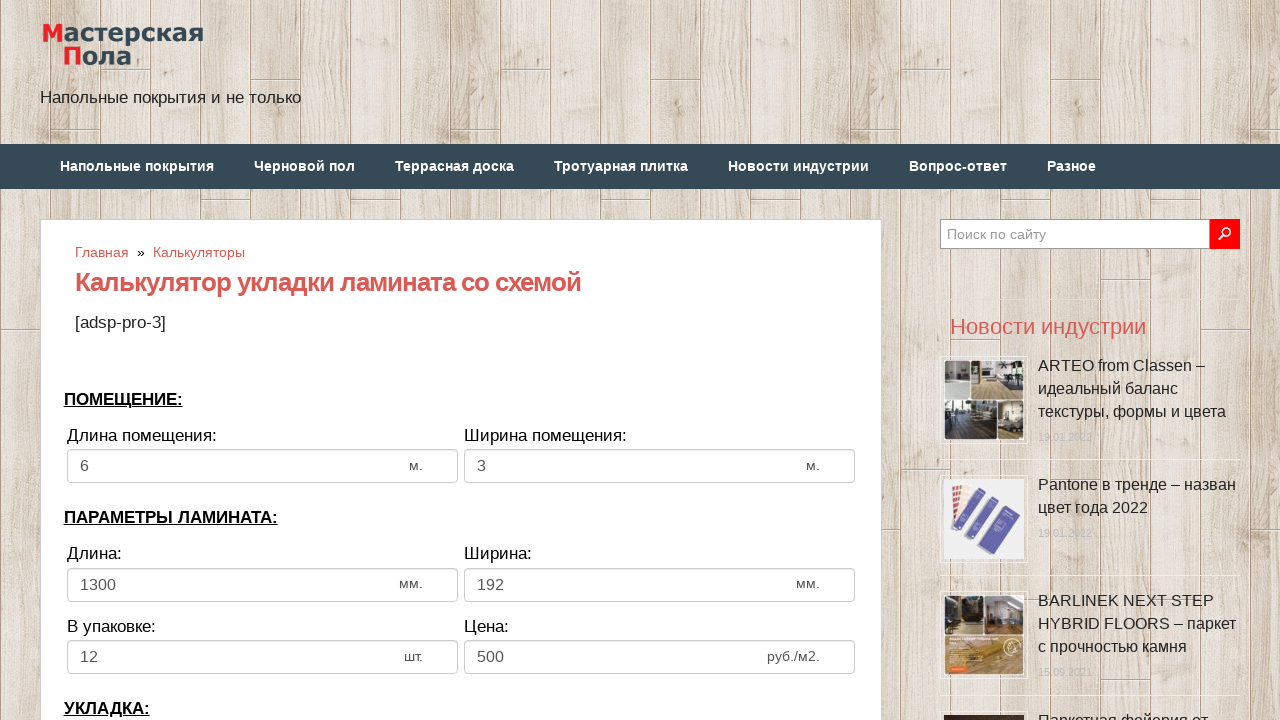

Clicked room width input field at (262, 466) on input[name='calc_roomwidth']
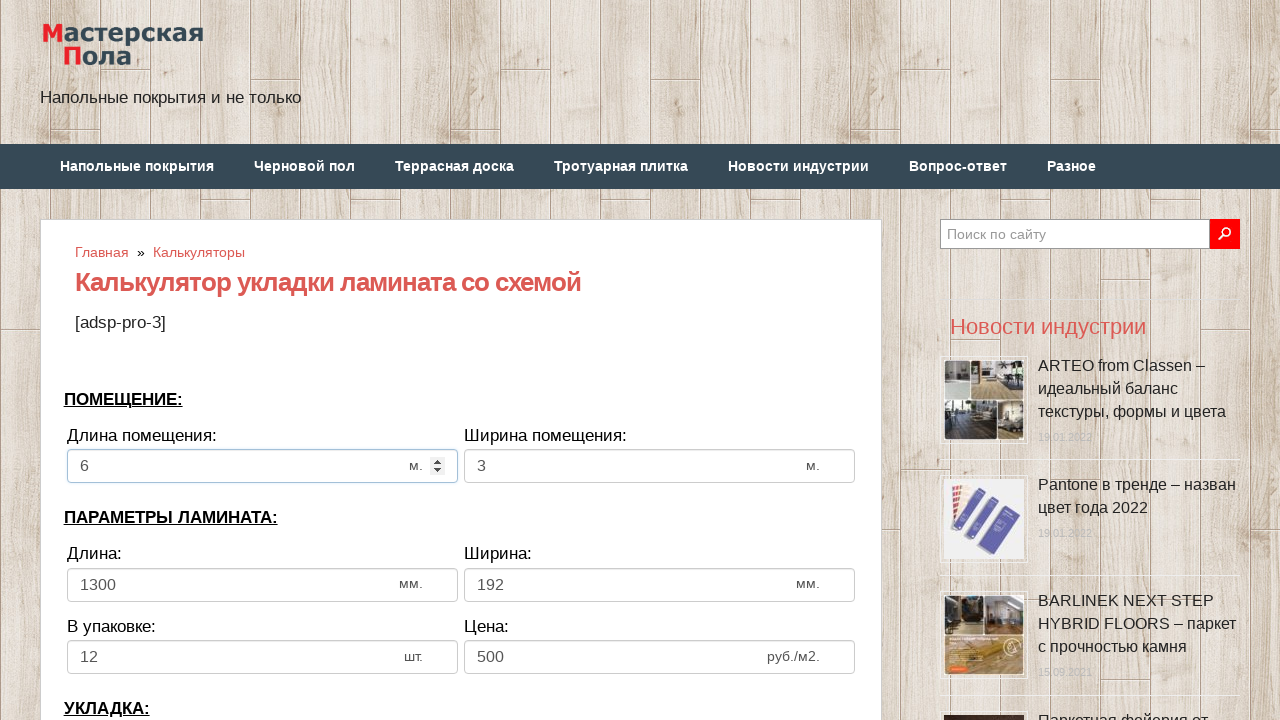

Selected all text in width field
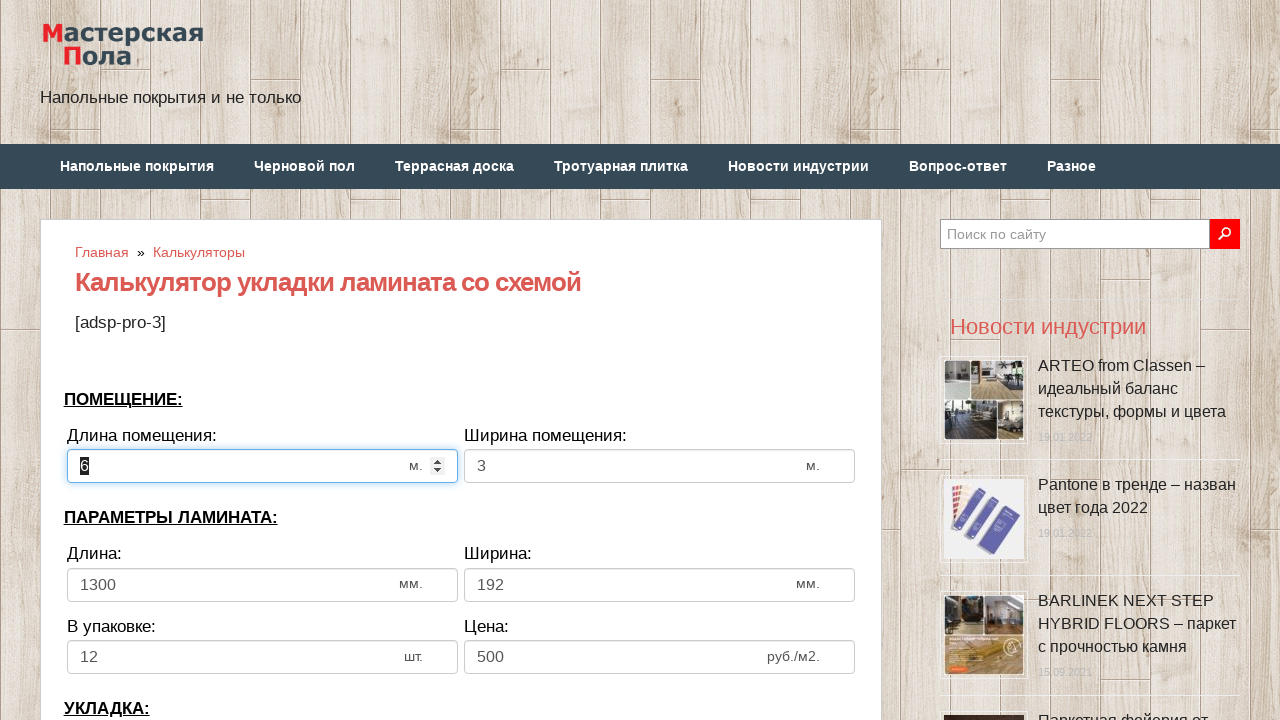

Deleted existing width value
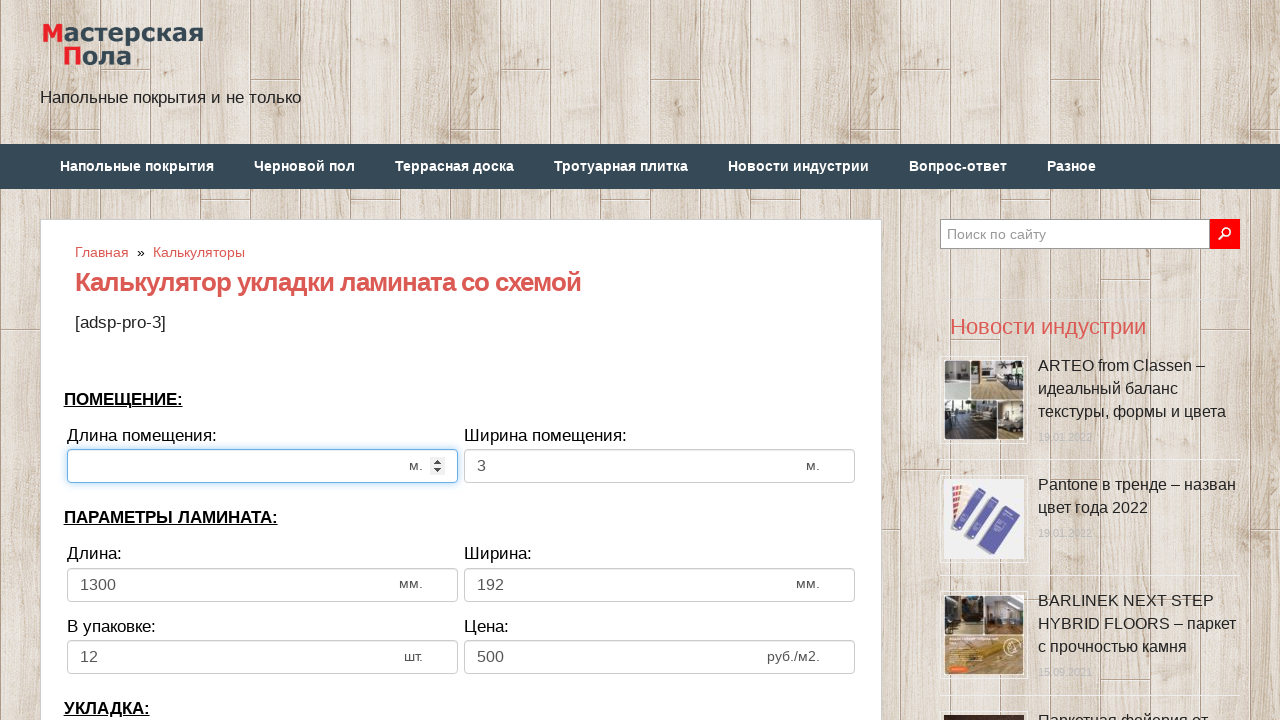

Filled room width with value 7 on input[name='calc_roomwidth']
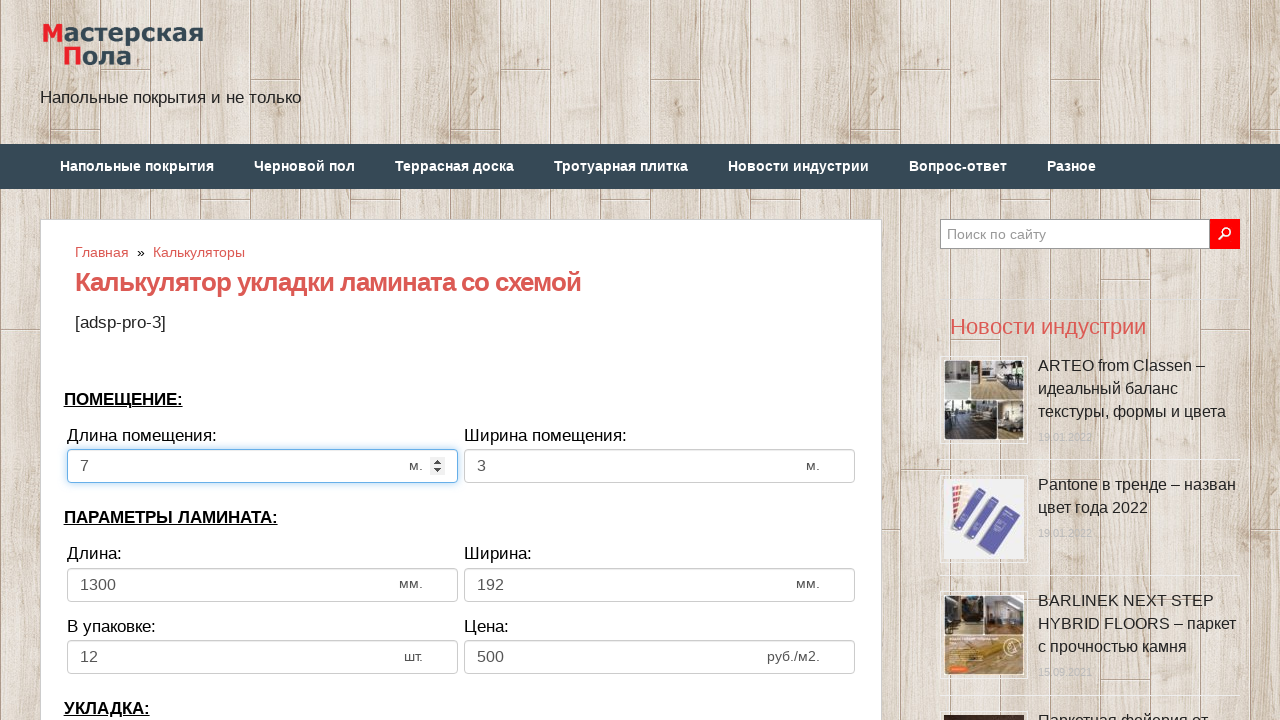

Pressed Enter to confirm width value
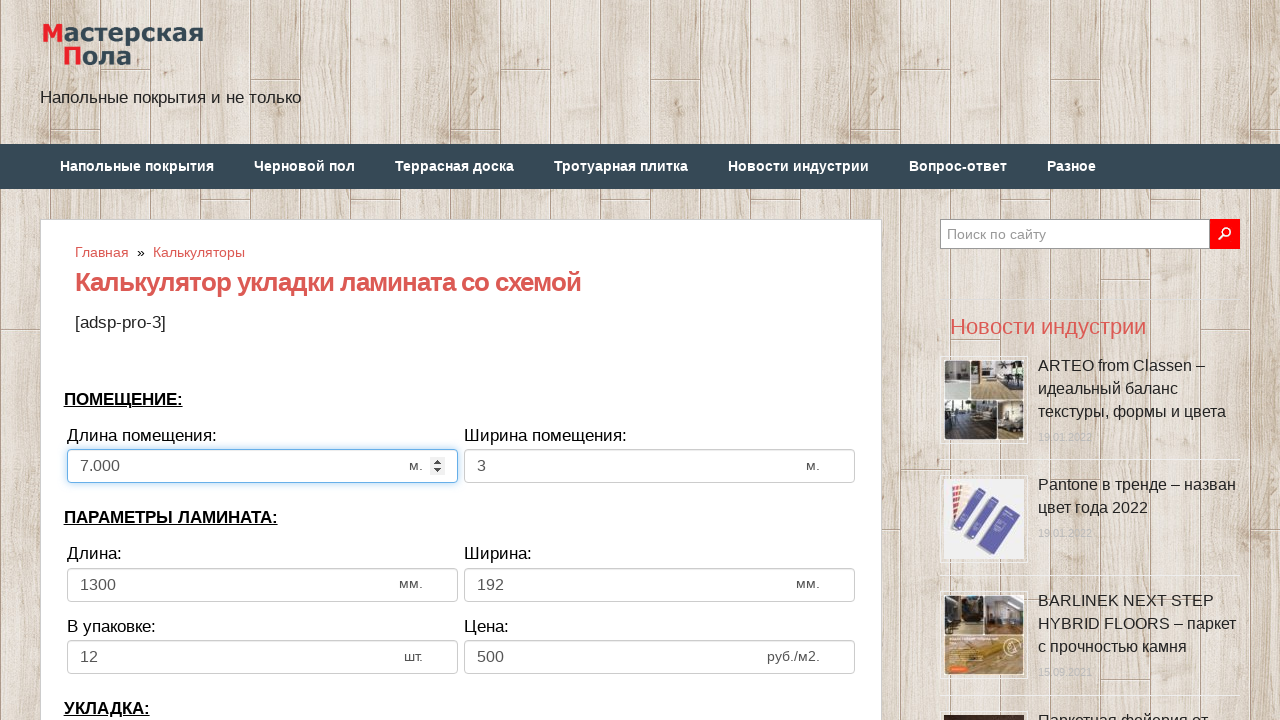

Clicked room height input field at (660, 466) on input[name='calc_roomheight']
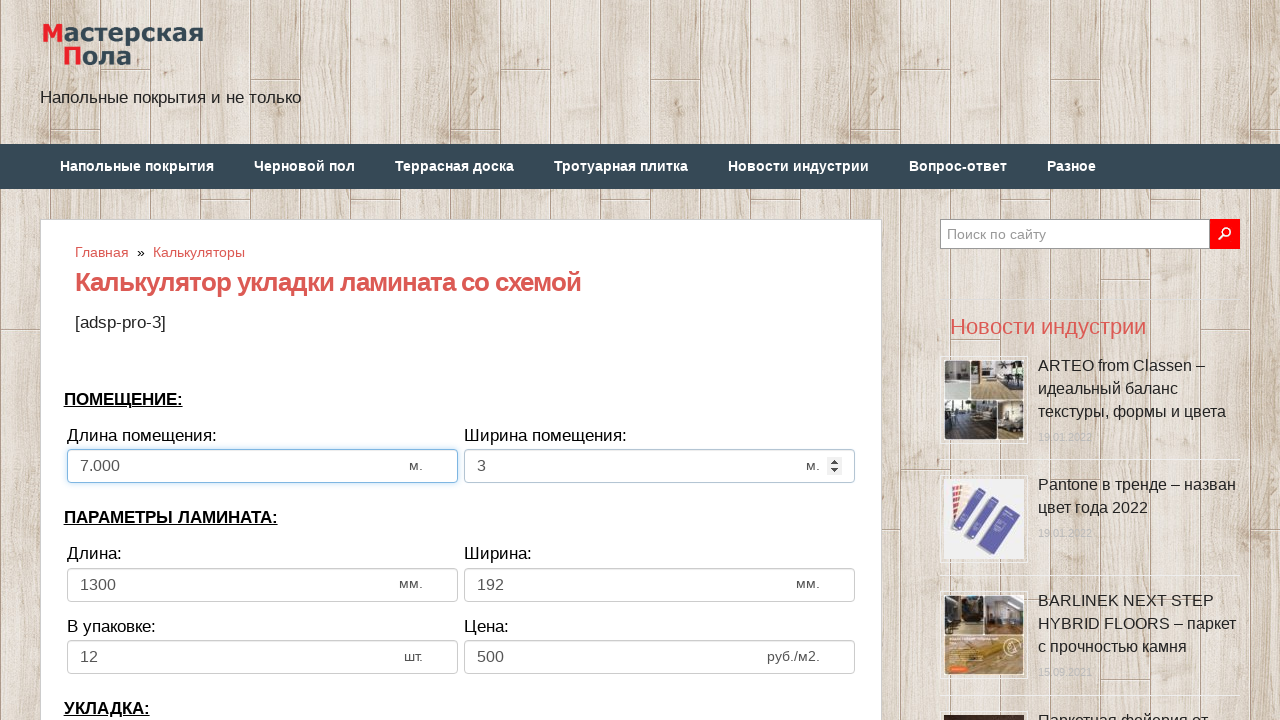

Selected all text in height field
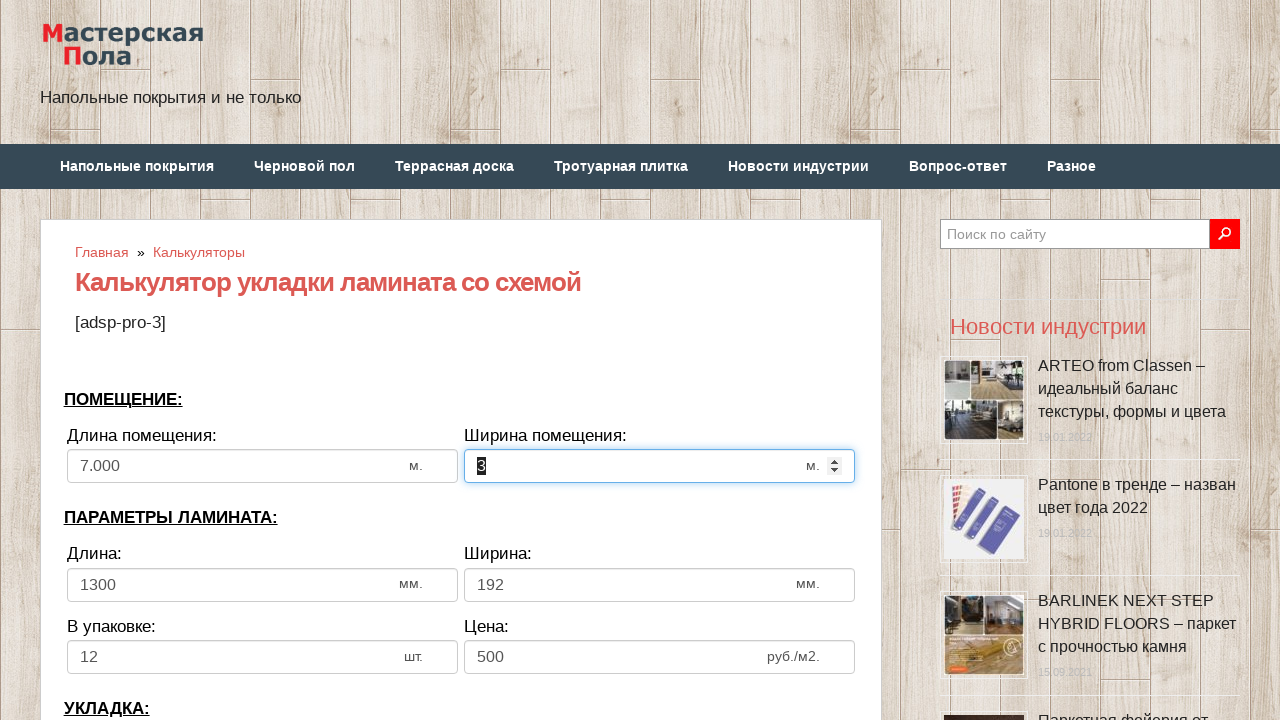

Deleted existing height value
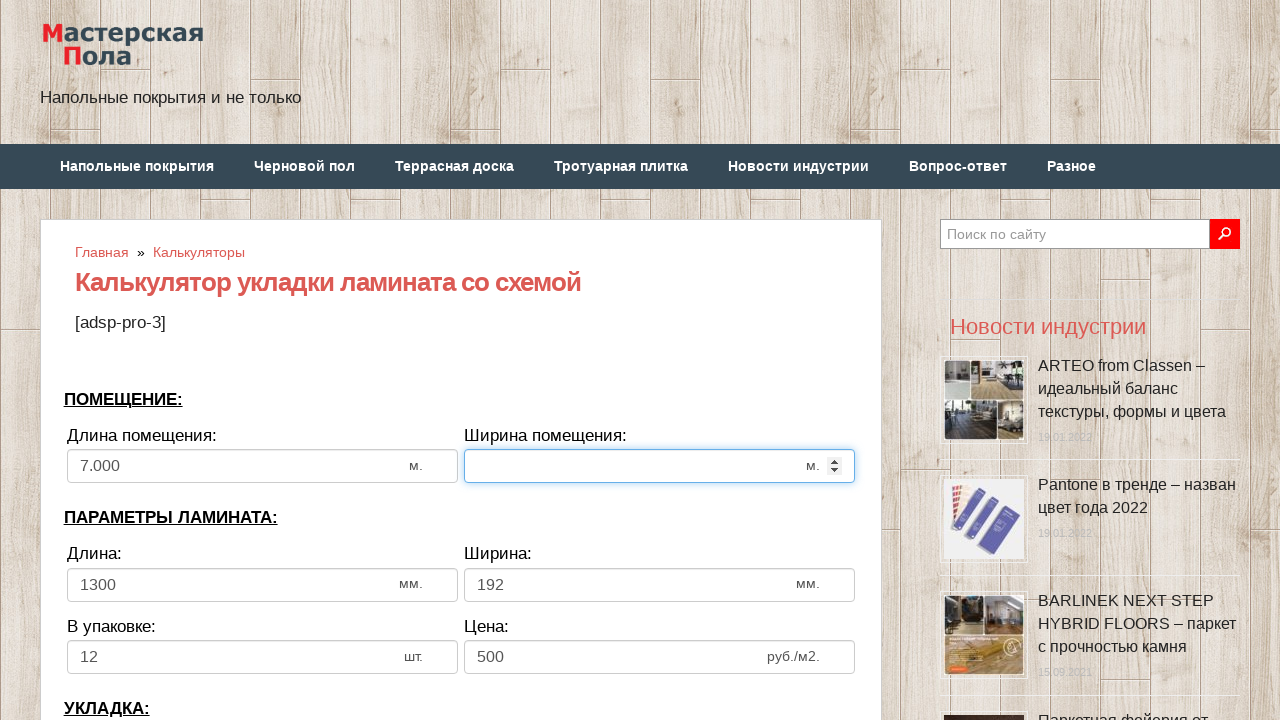

Filled room height with value 9 on input[name='calc_roomheight']
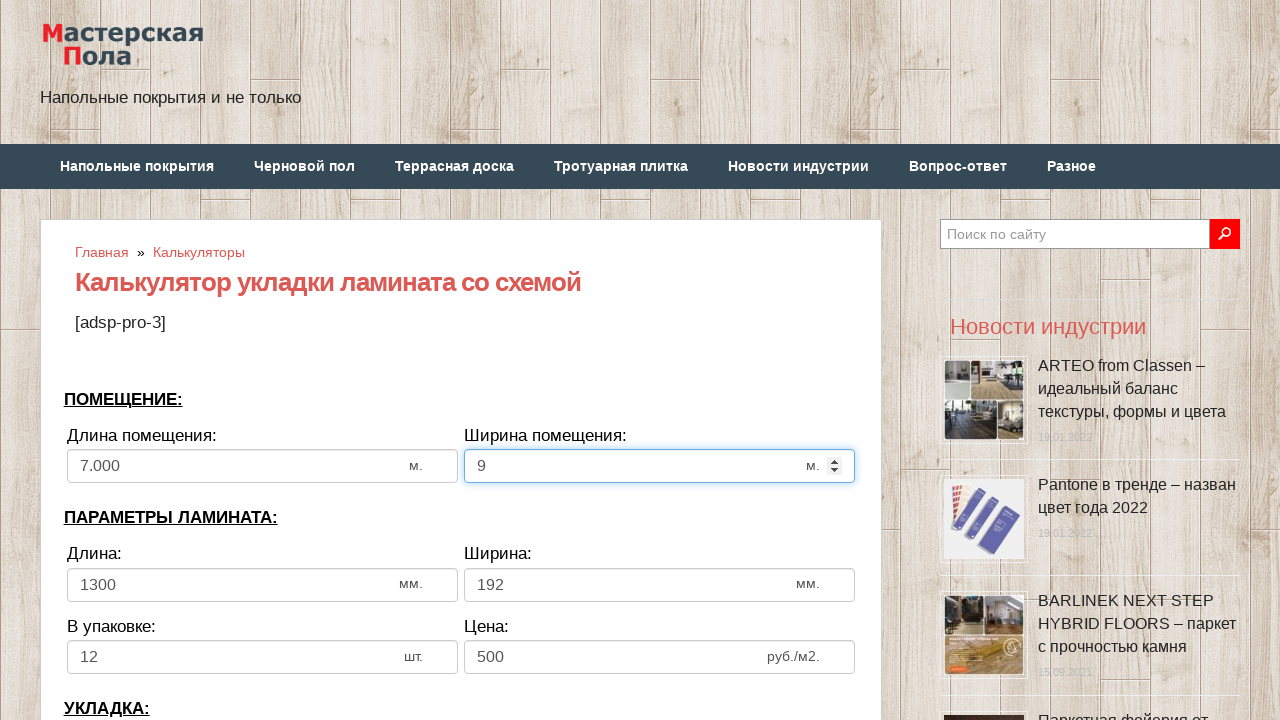

Pressed Enter to confirm height value
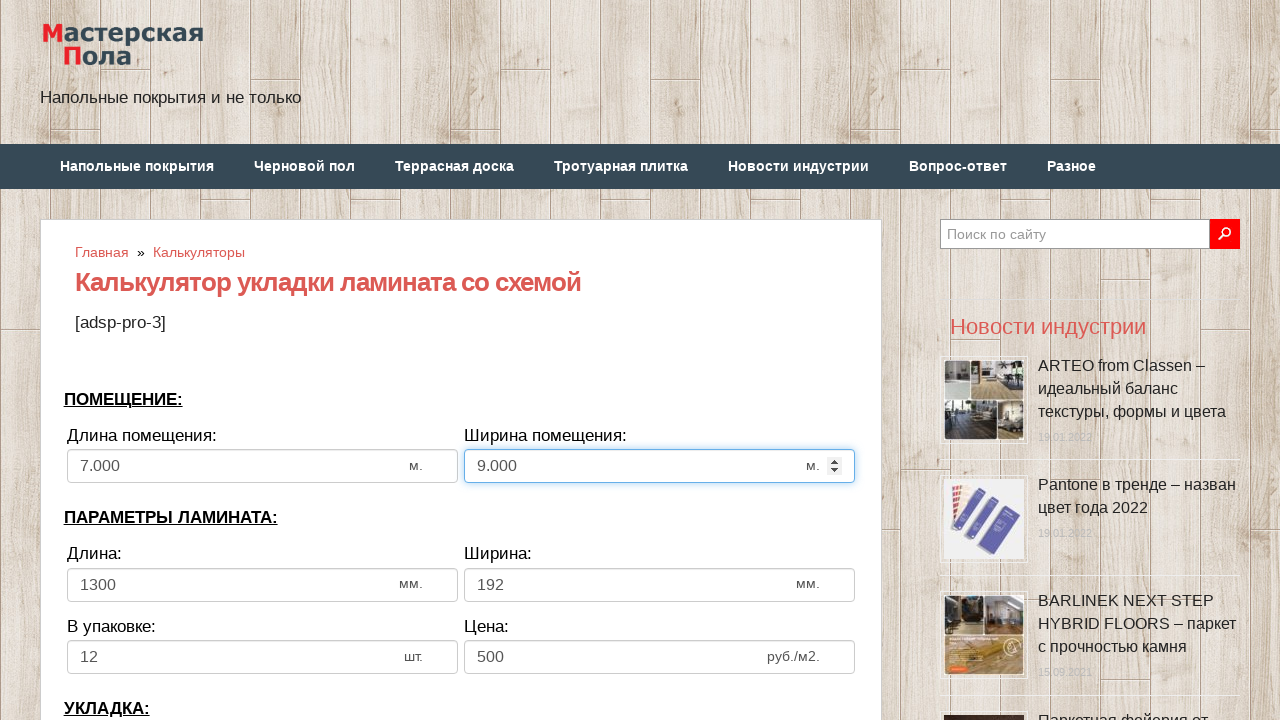

Clicked calculate button at (461, 361) on .btn.btn-secondary.btn-lg.tocalc
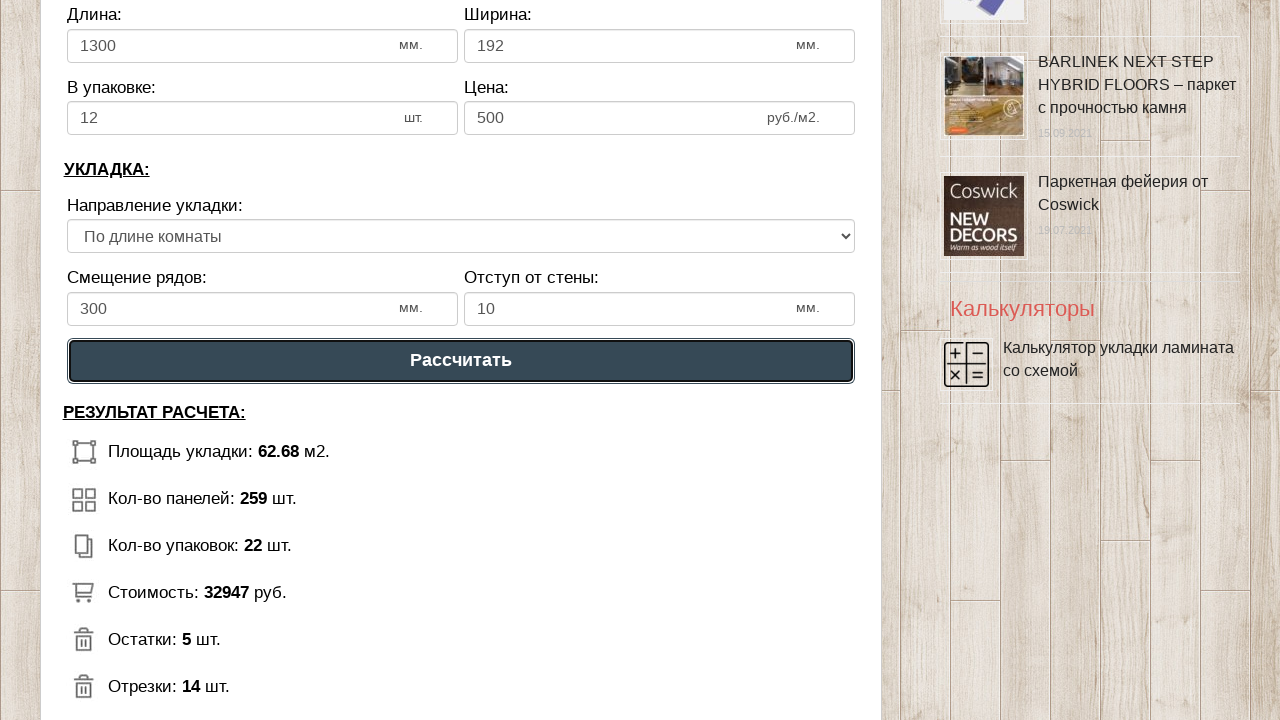

Waited for laminate area result to be displayed (62.68 м2)
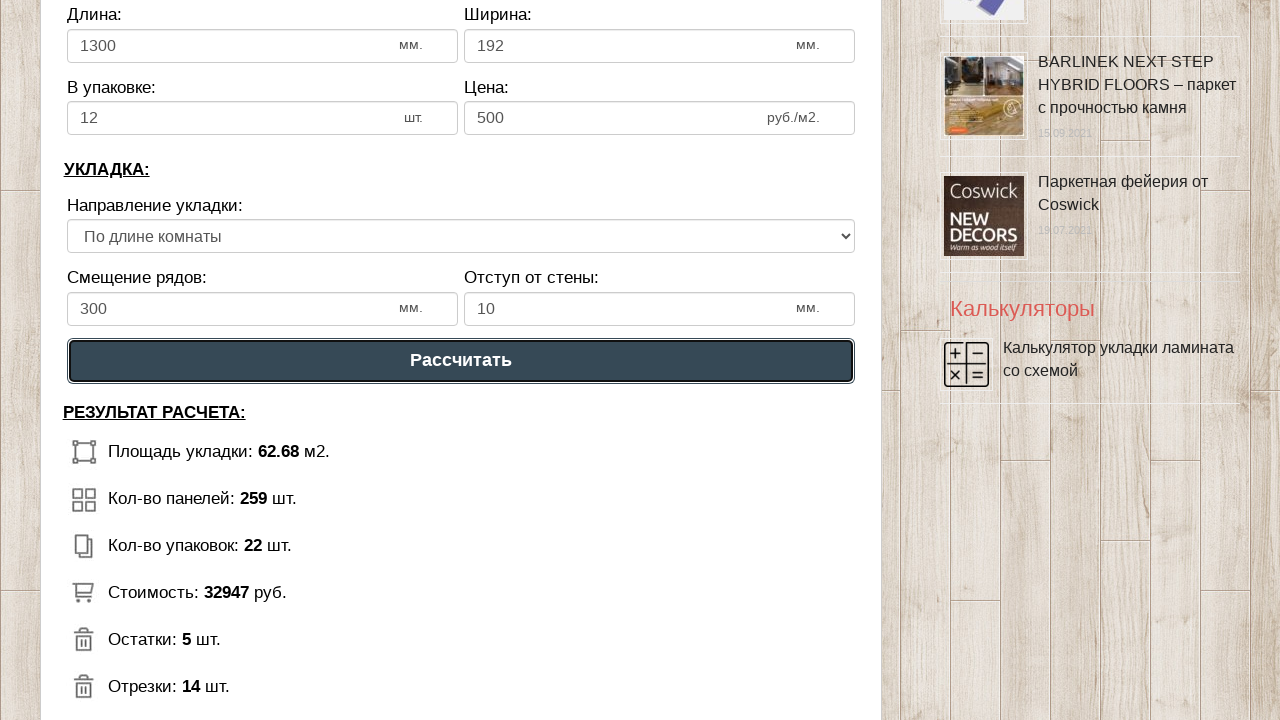

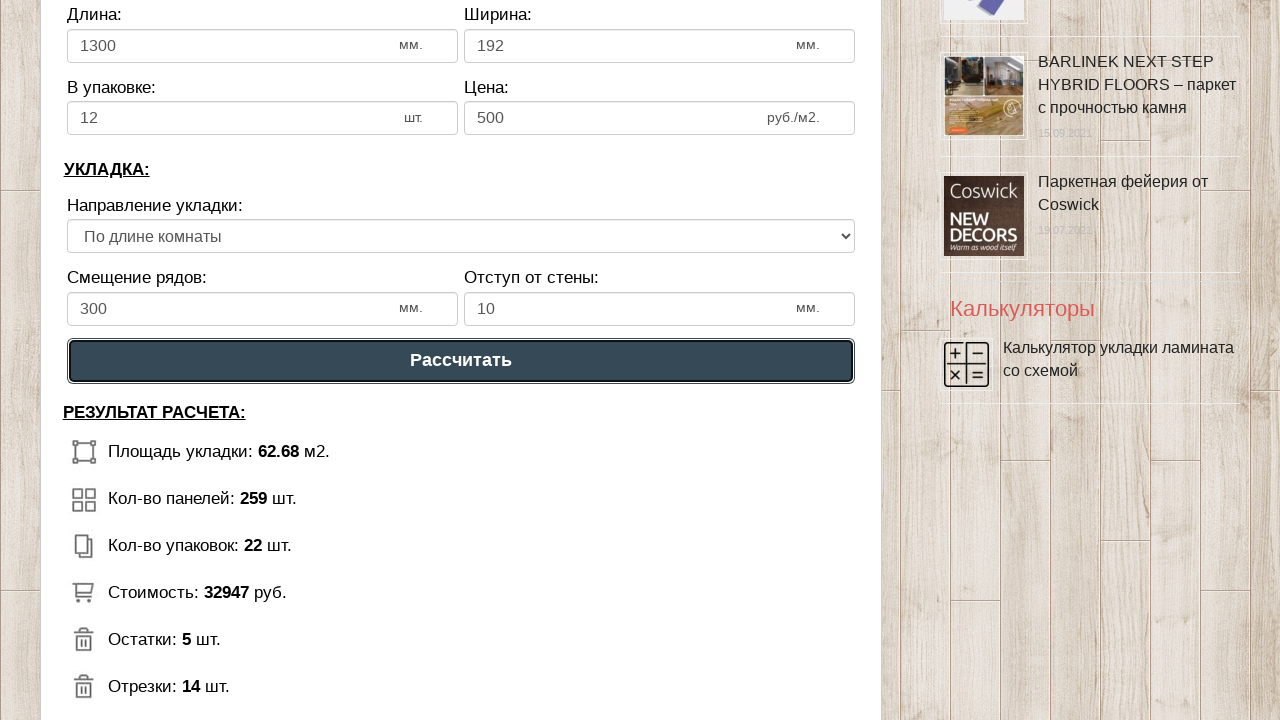